Tests e-commerce functionality by searching for products containing "ber", adding items to cart multiple times, opening the cart, and proceeding to checkout

Starting URL: https://rahulshettyacademy.com/seleniumPractise/#/

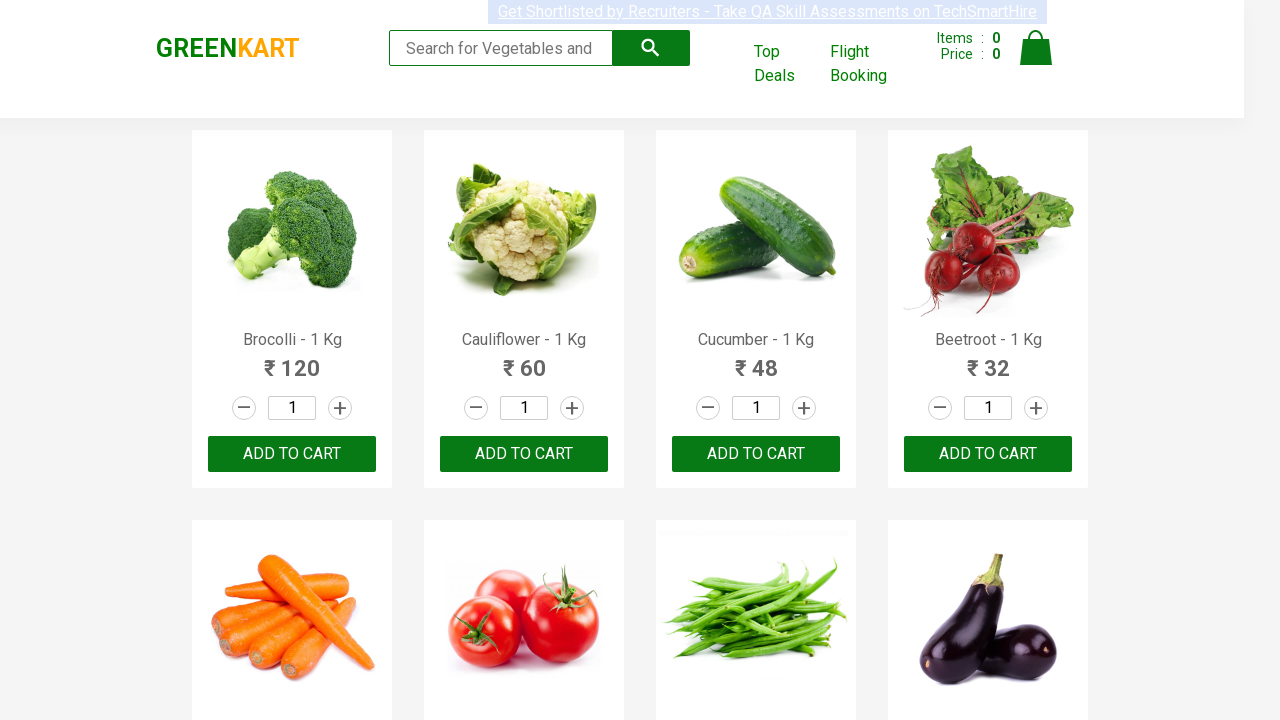

Filled search field with 'ber' to find products on input[placeholder='Search for Vegetables and Fruits']
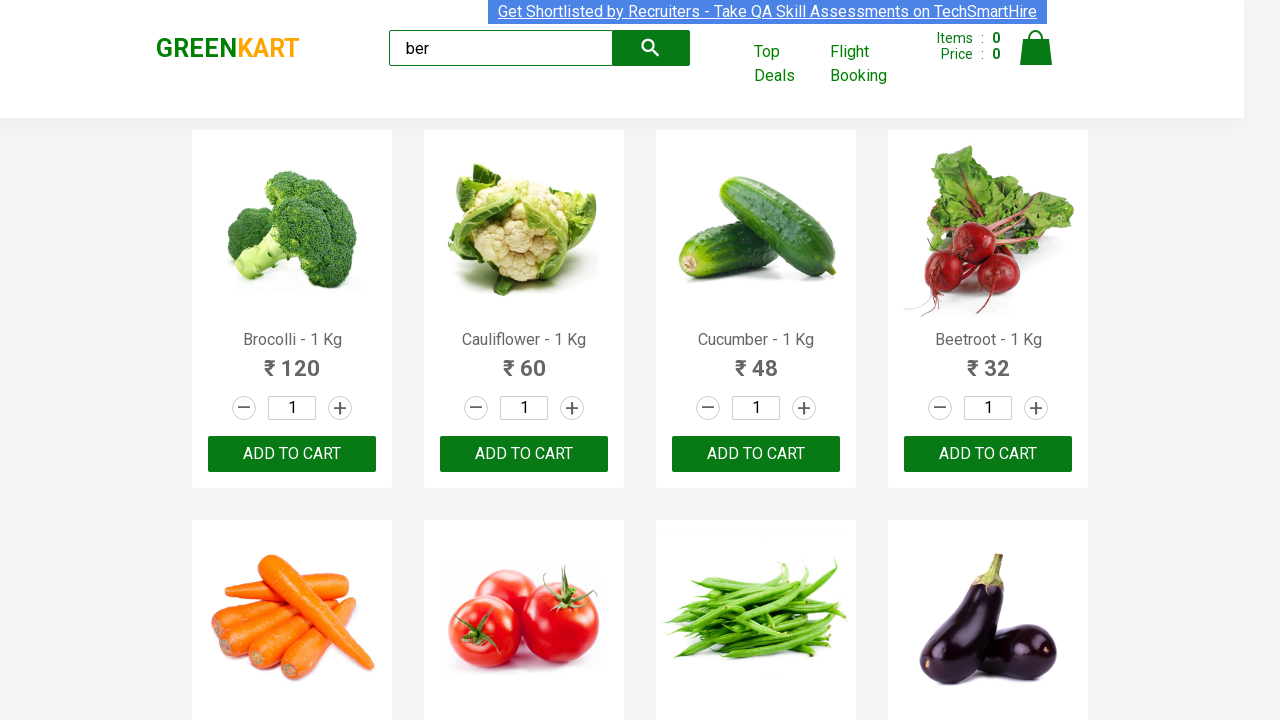

Clicked search button to find products containing 'ber' at (651, 48) on button[type='submit']
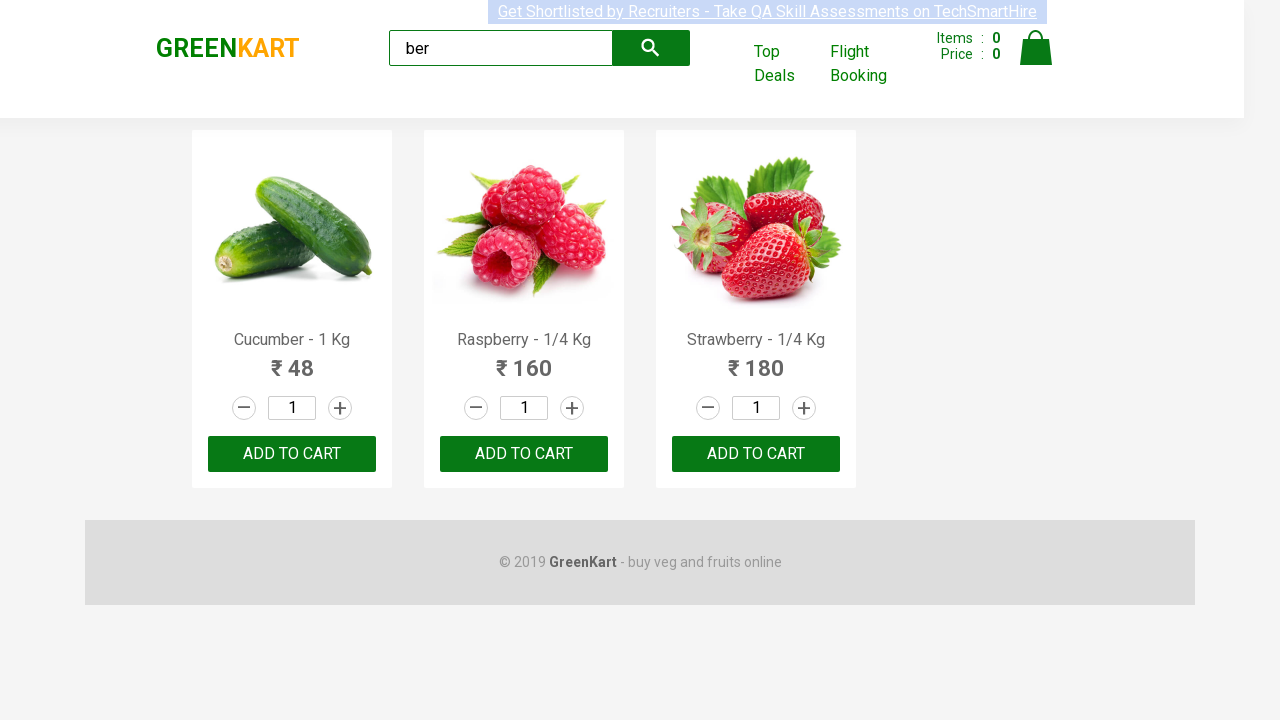

Search results loaded successfully
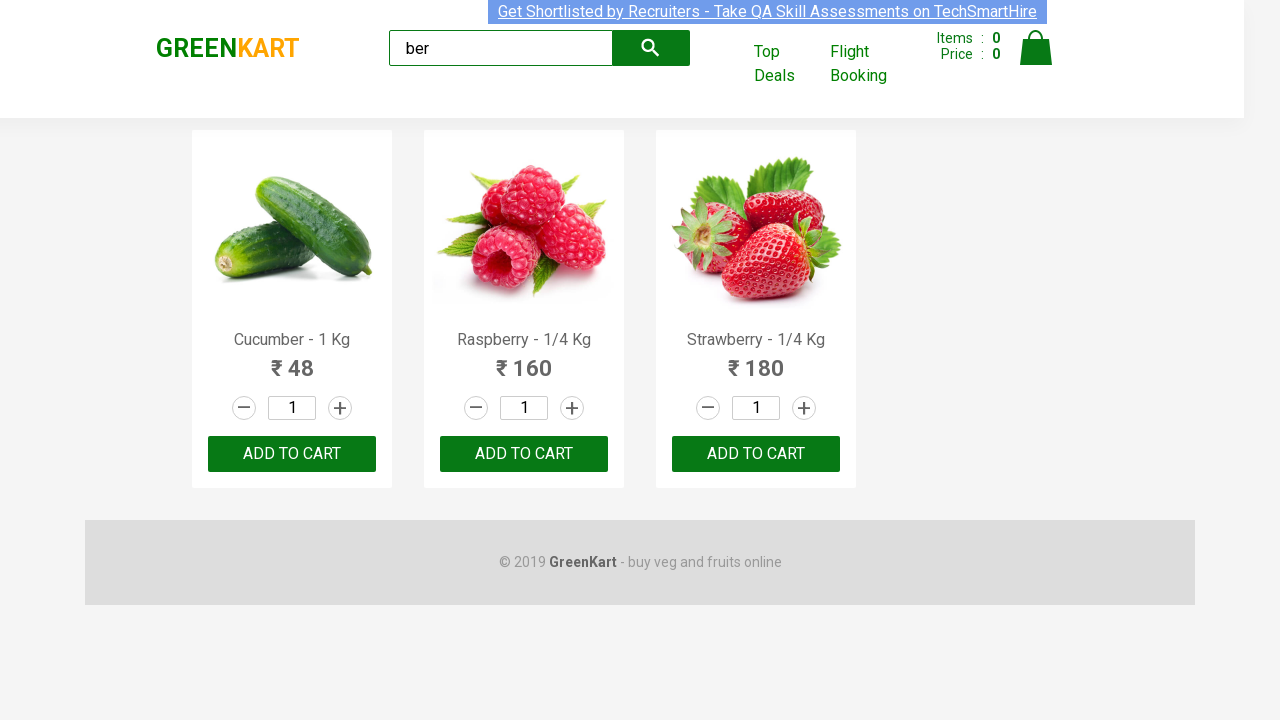

Added first product to cart (1st time) at (292, 454) on xpath=//div[@class='products']//div[1]//div[3]//button[1]
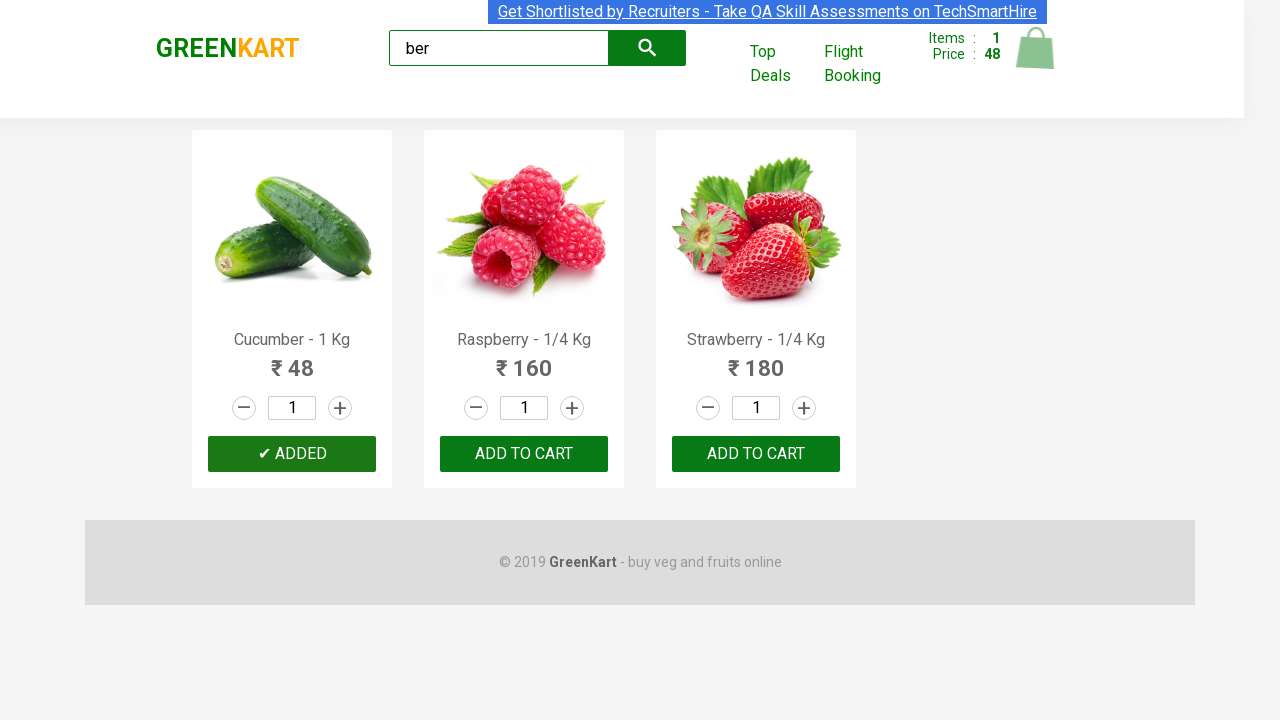

Waited 500ms for cart update
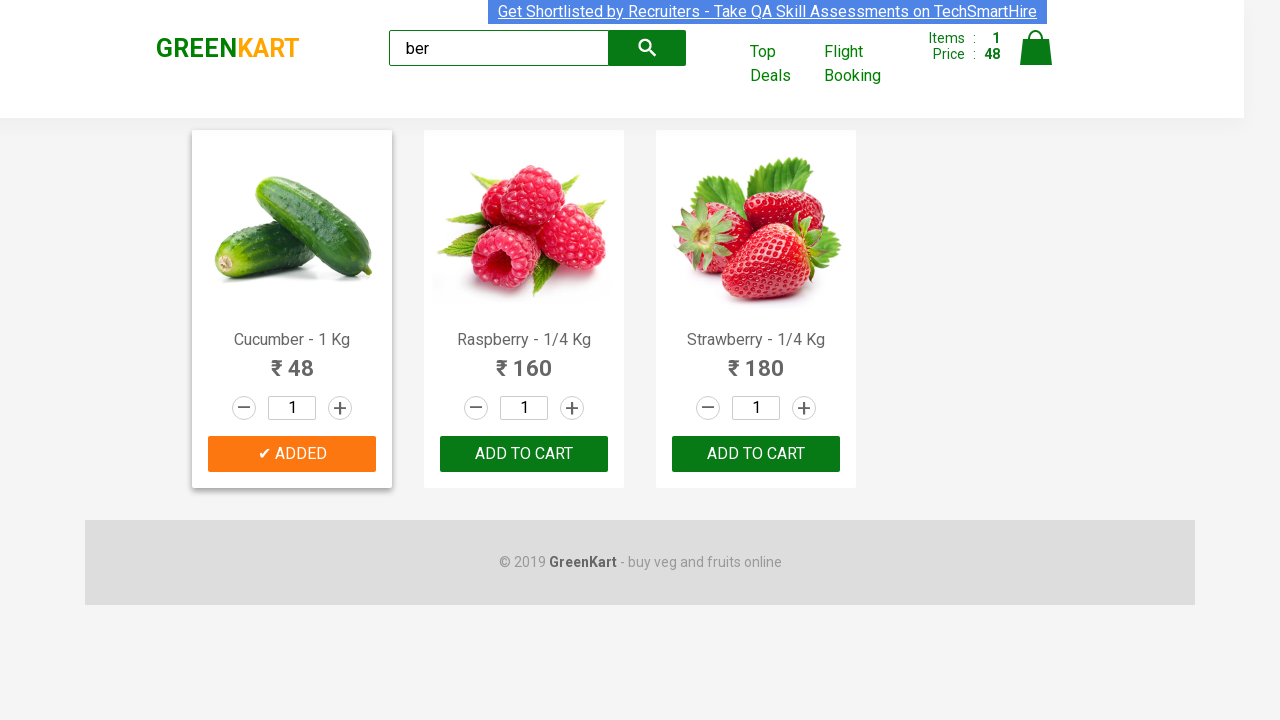

Added first product to cart (2nd time) at (292, 454) on xpath=//div[@class='products']//div[1]//div[3]//button[1]
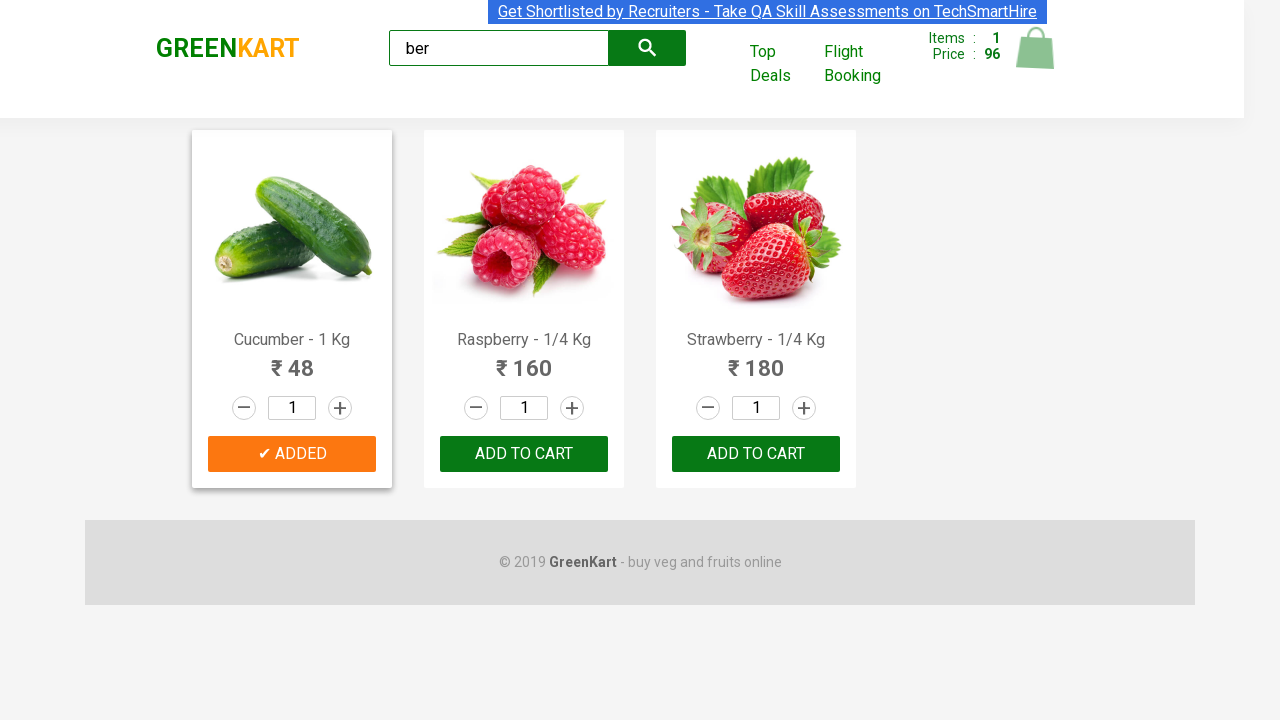

Waited 500ms for cart update
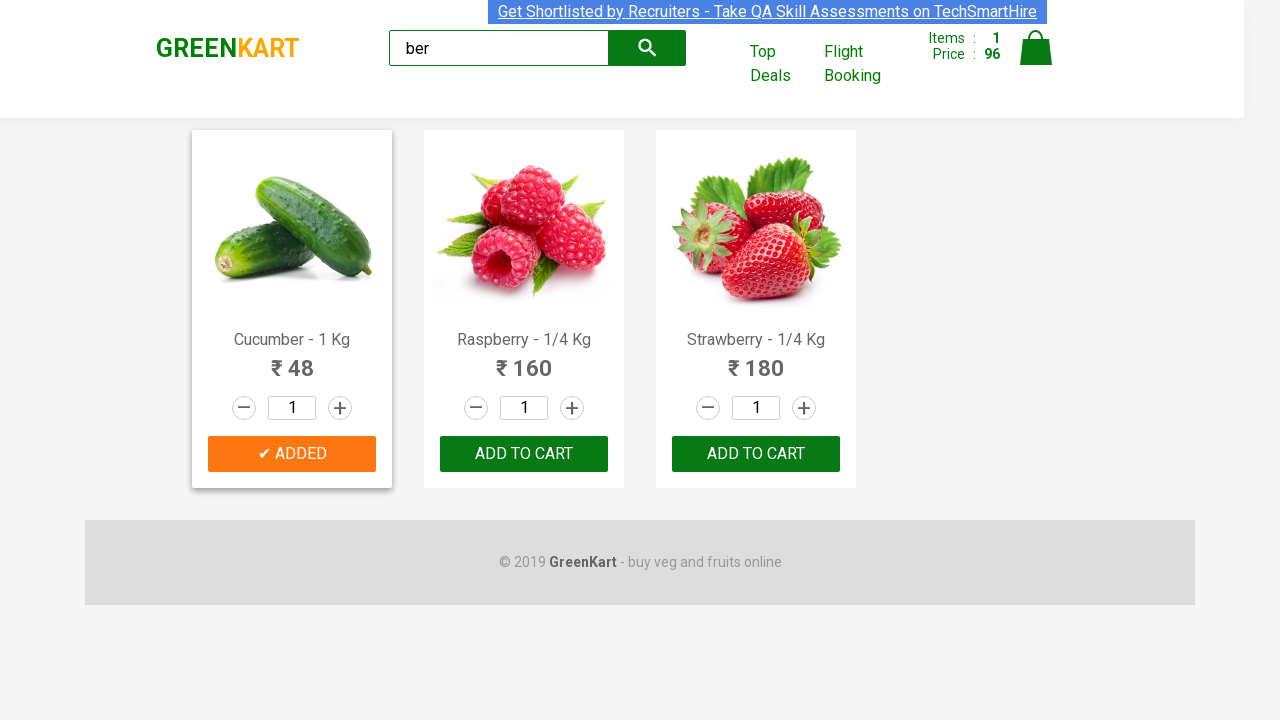

Added first product to cart (3rd time) at (292, 454) on xpath=//div[@class='products']//div[1]//div[3]//button[1]
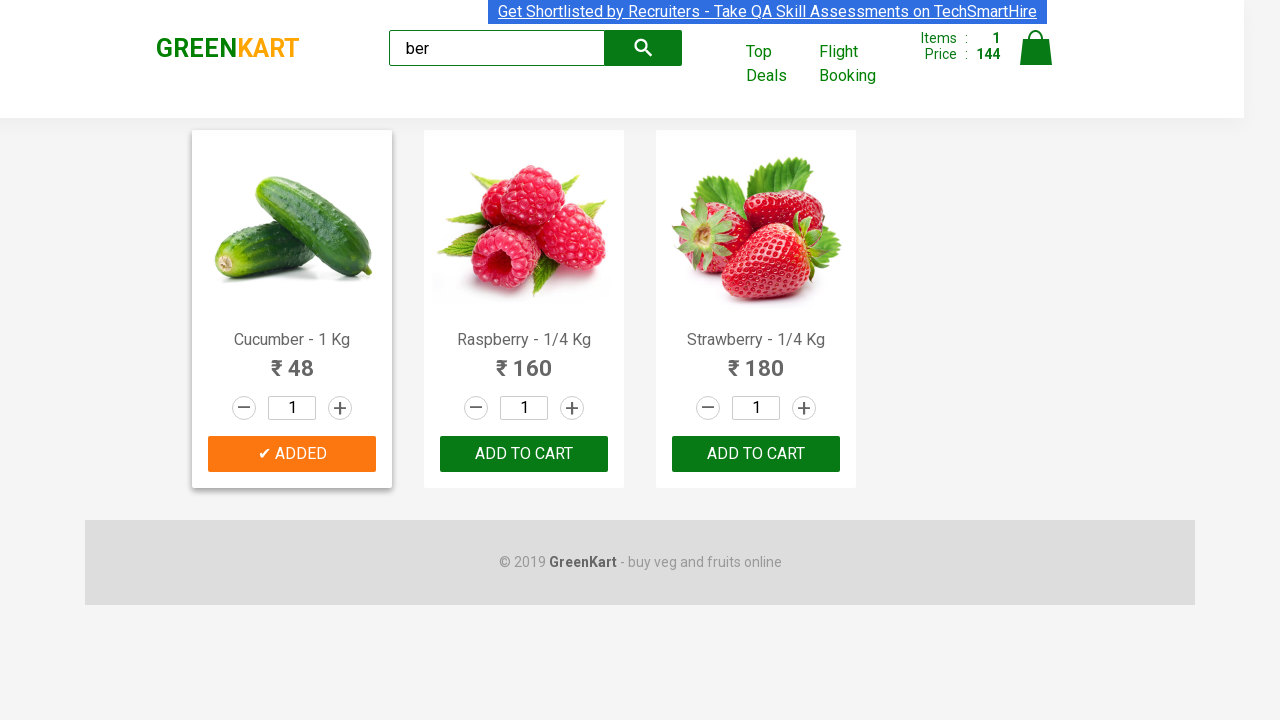

Clicked cart icon to open shopping cart at (1036, 48) on img[alt='Cart']
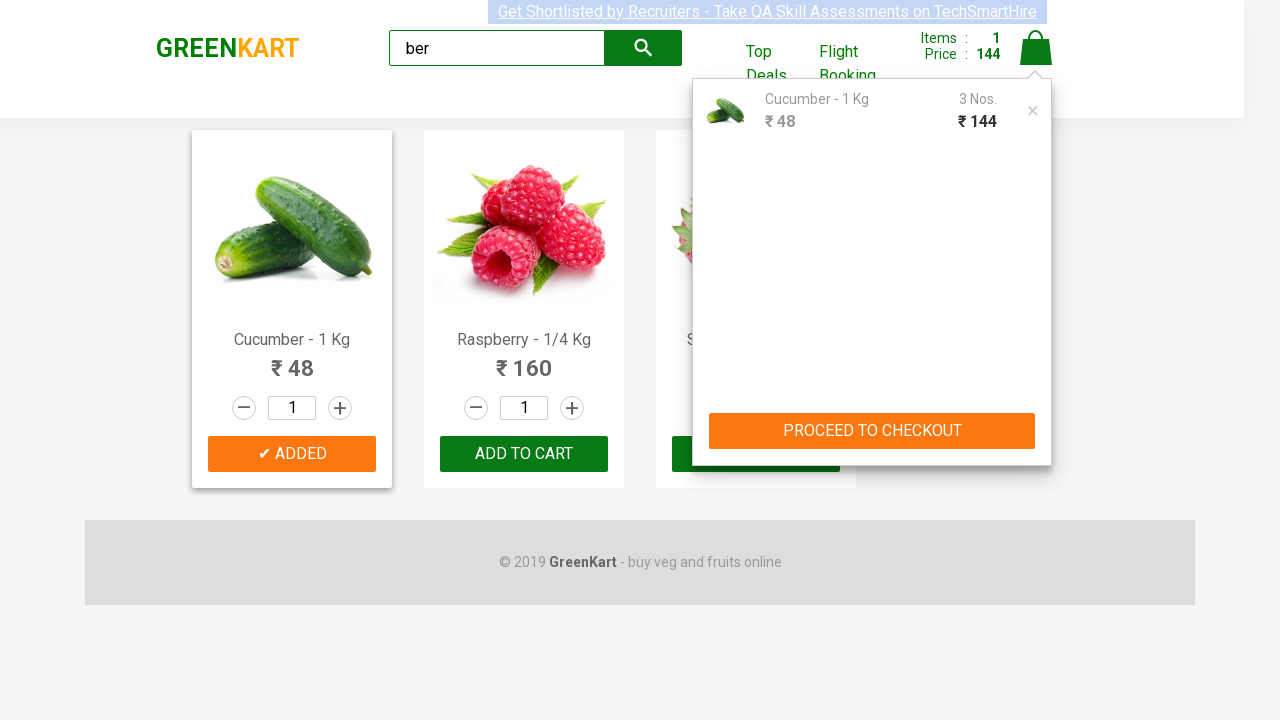

Cart opened and checkout button is visible
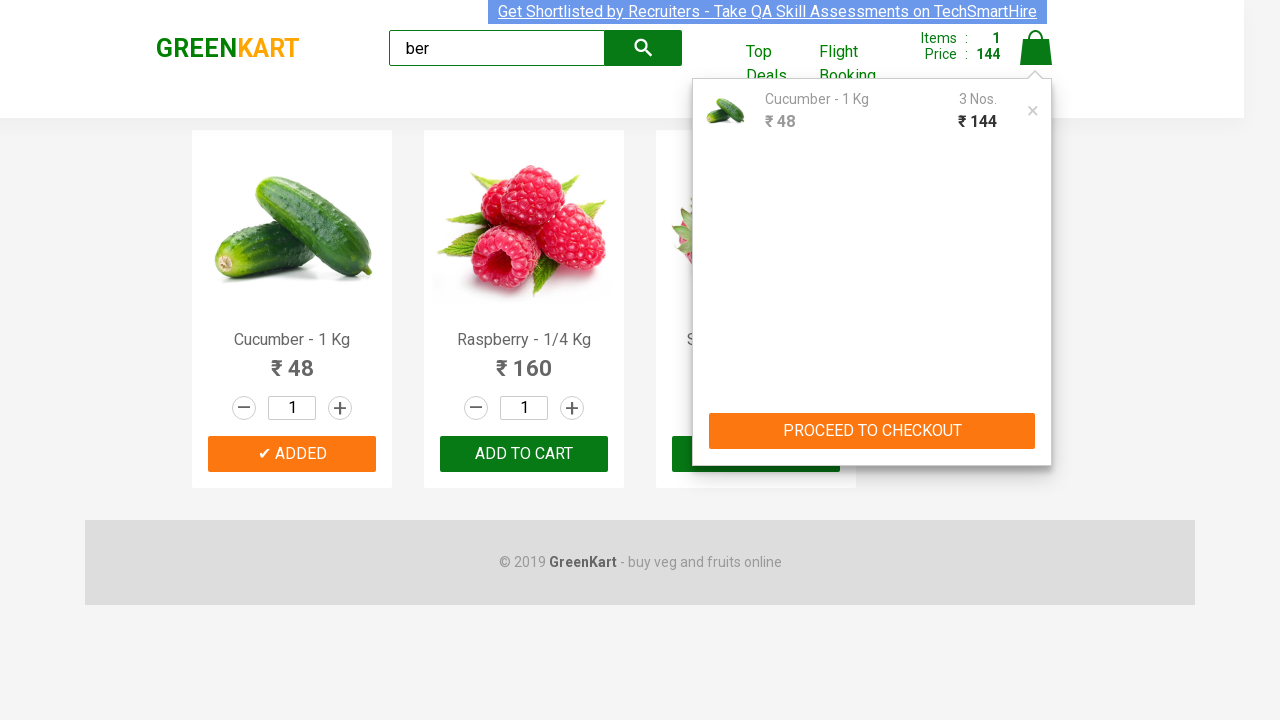

Clicked 'PROCEED TO CHECKOUT' button at (872, 431) on xpath=//button[normalize-space()='PROCEED TO CHECKOUT']
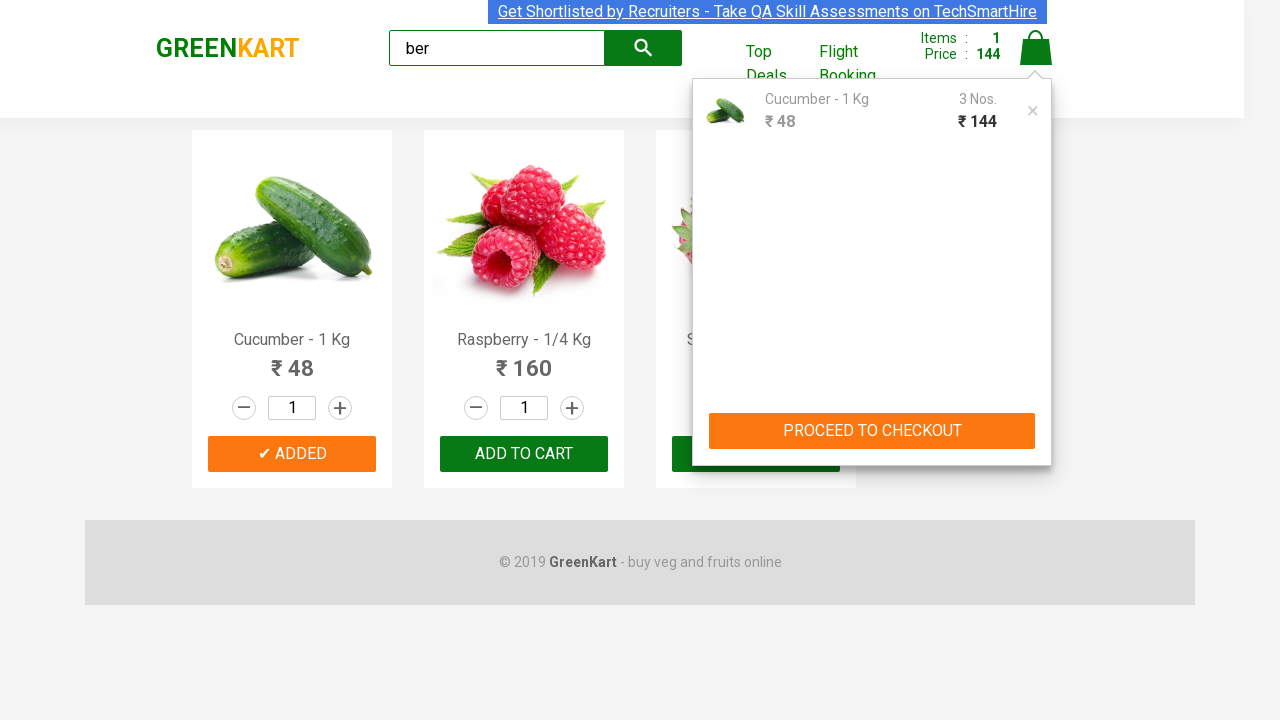

Checkout/payment page loaded with order summary table
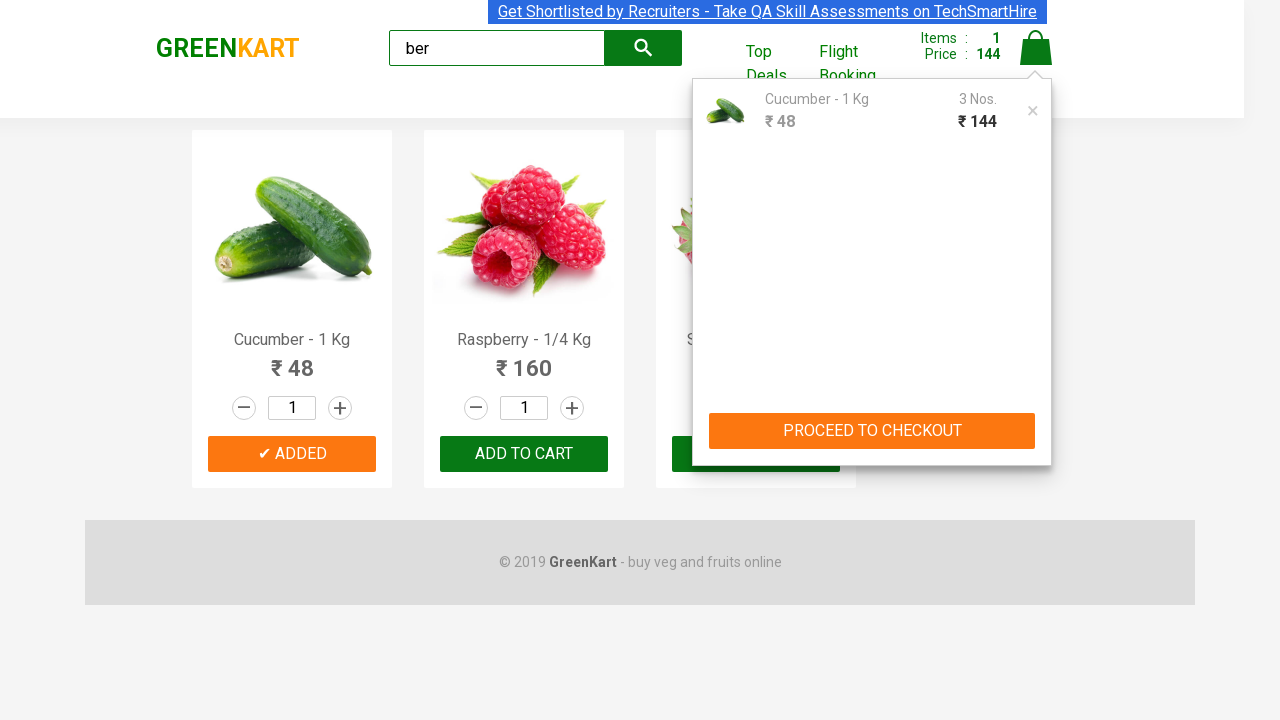

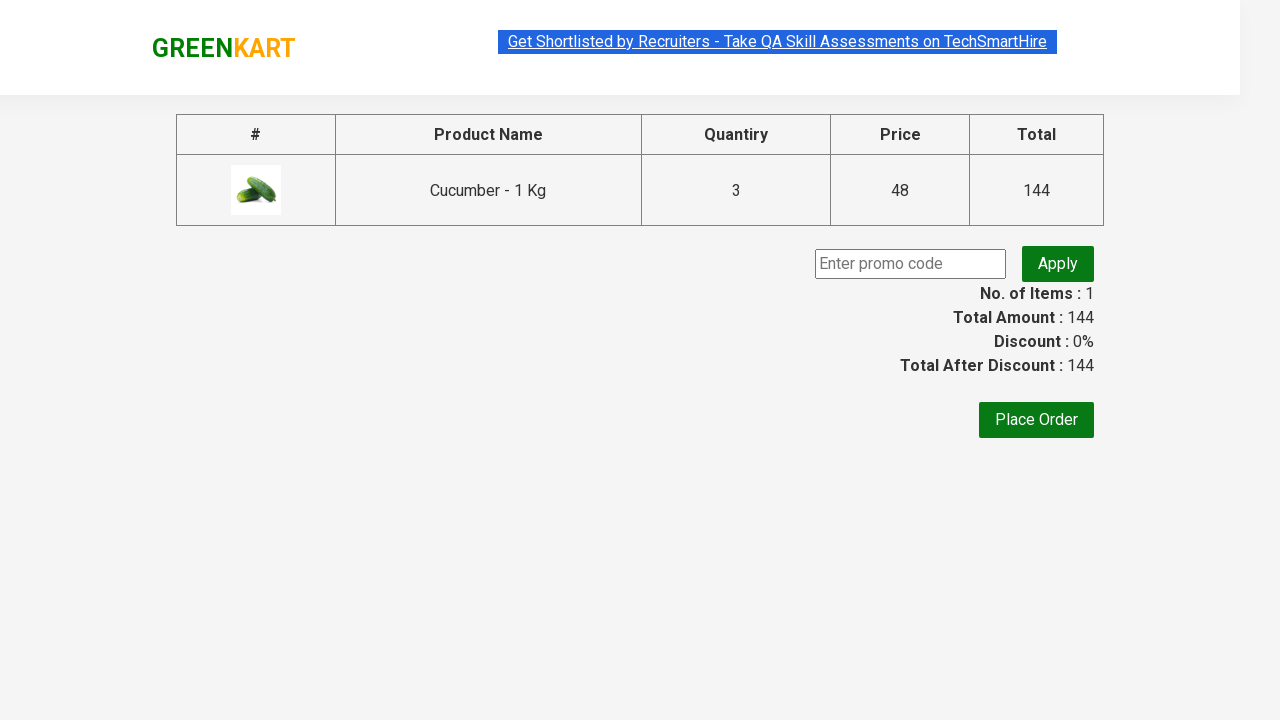